Tests login form validation by submitting with an empty password field and verifying the appropriate error message is displayed

Starting URL: https://www.saucedemo.com

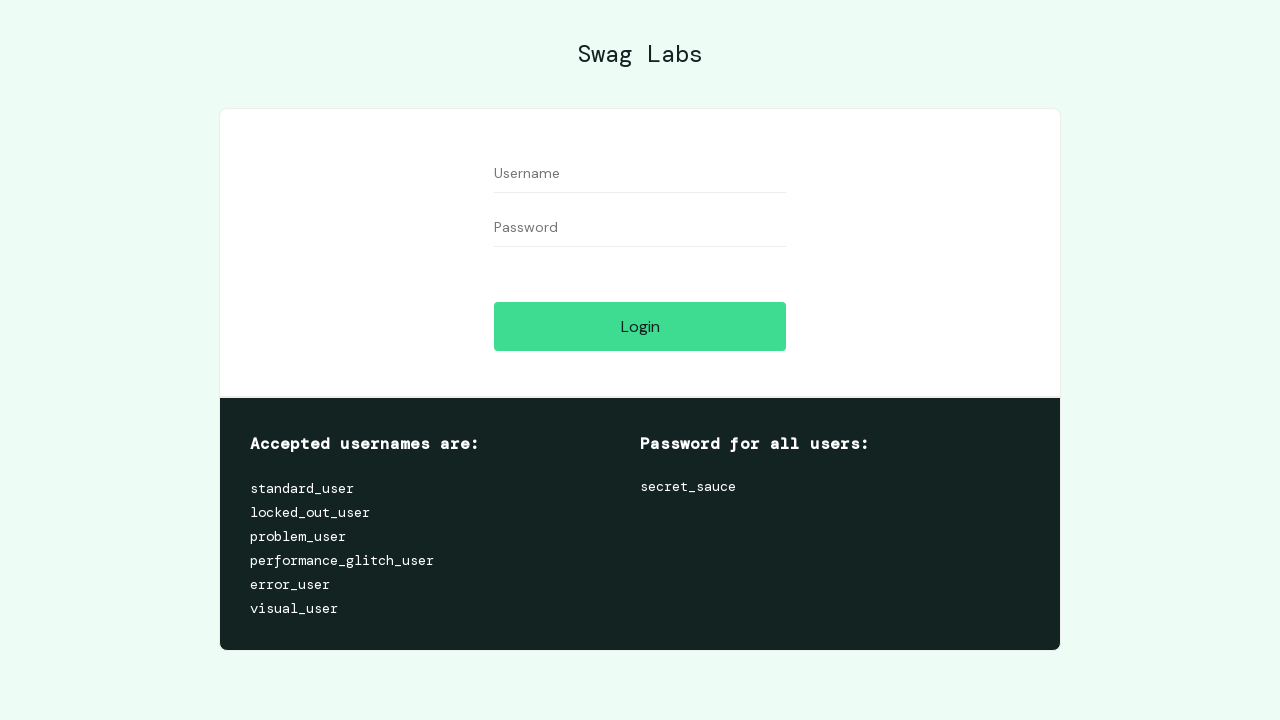

Navigated to Sauce Demo login page
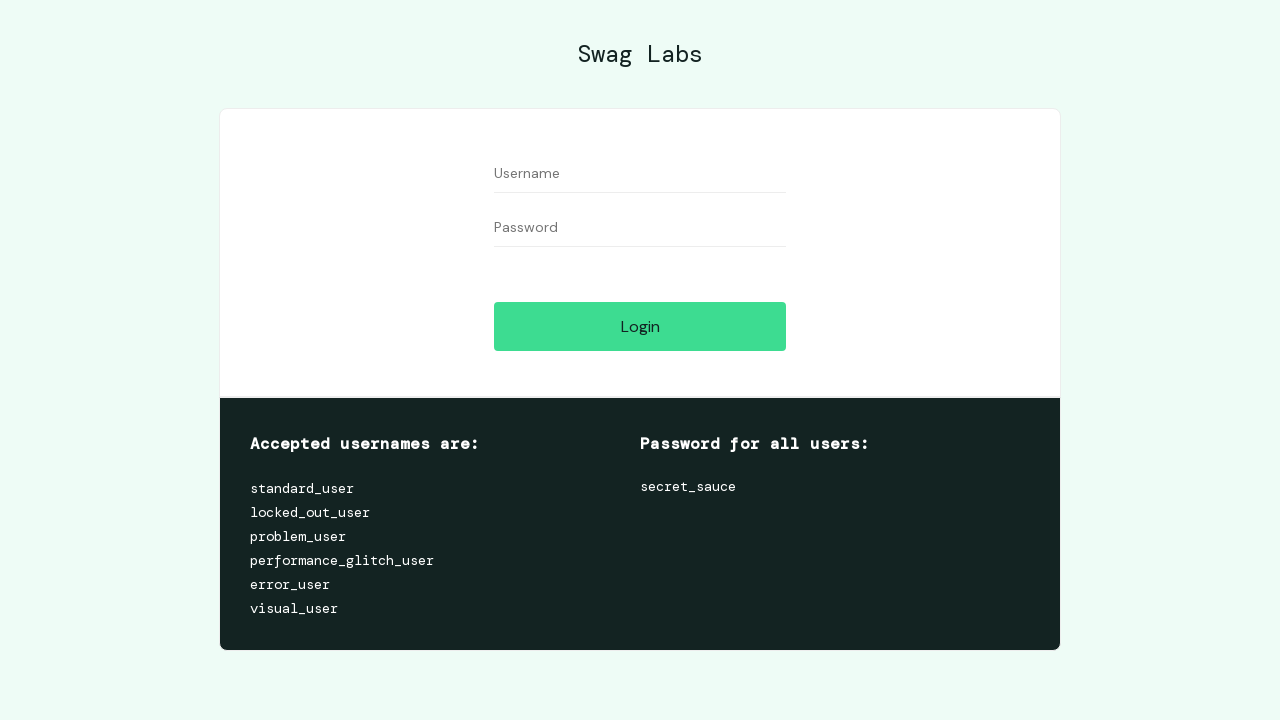

Filled username field with 'user' on #user-name
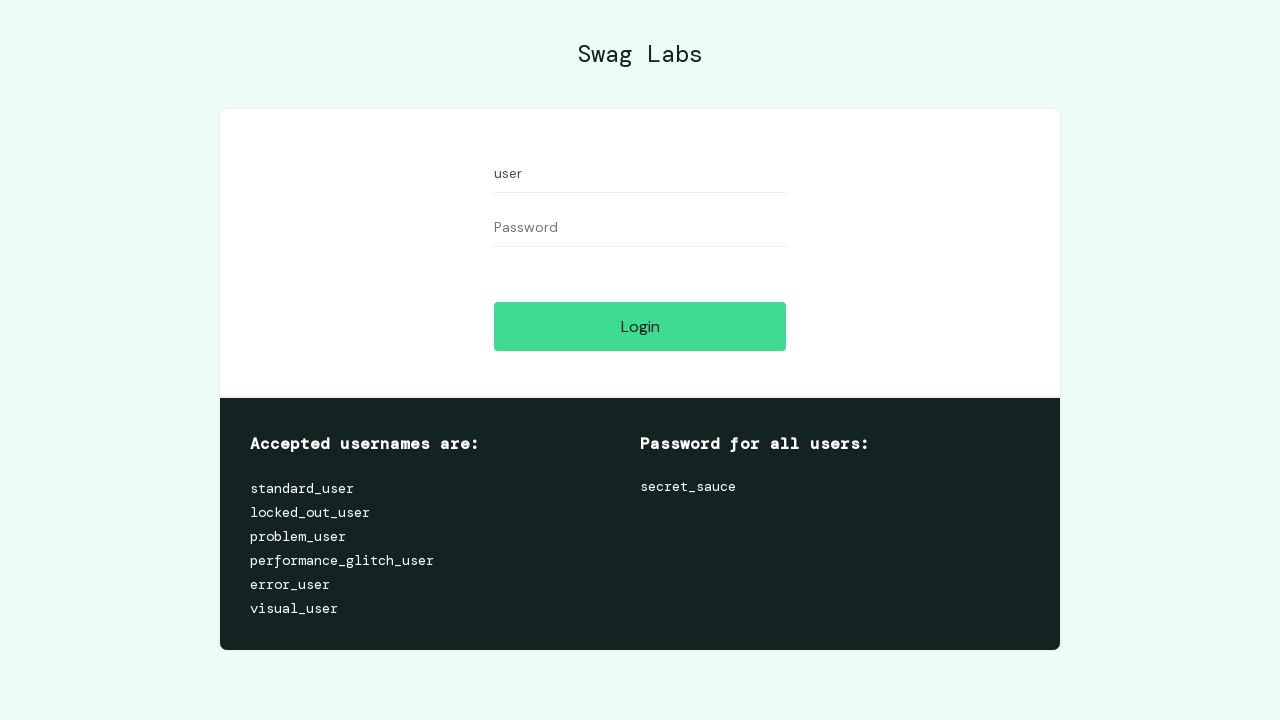

Clicked login button with empty password at (640, 326) on #login-button
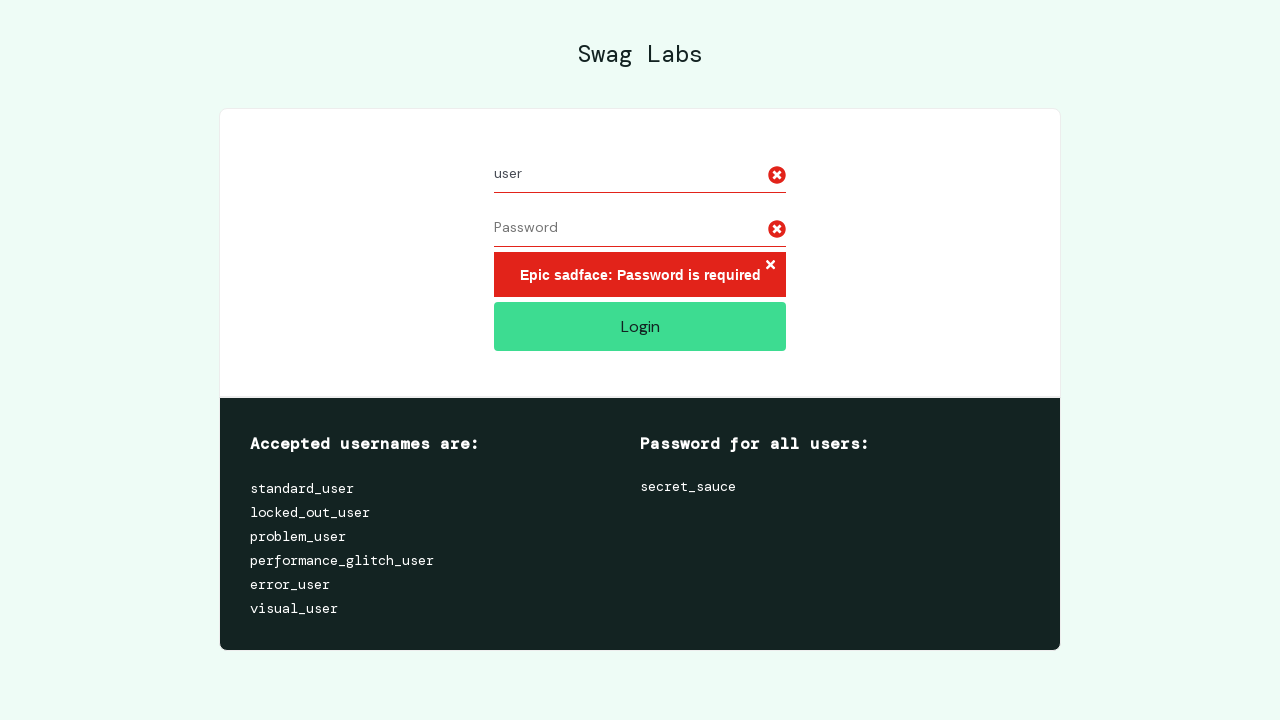

Verified error message 'Epic sadface: Password is required' is displayed
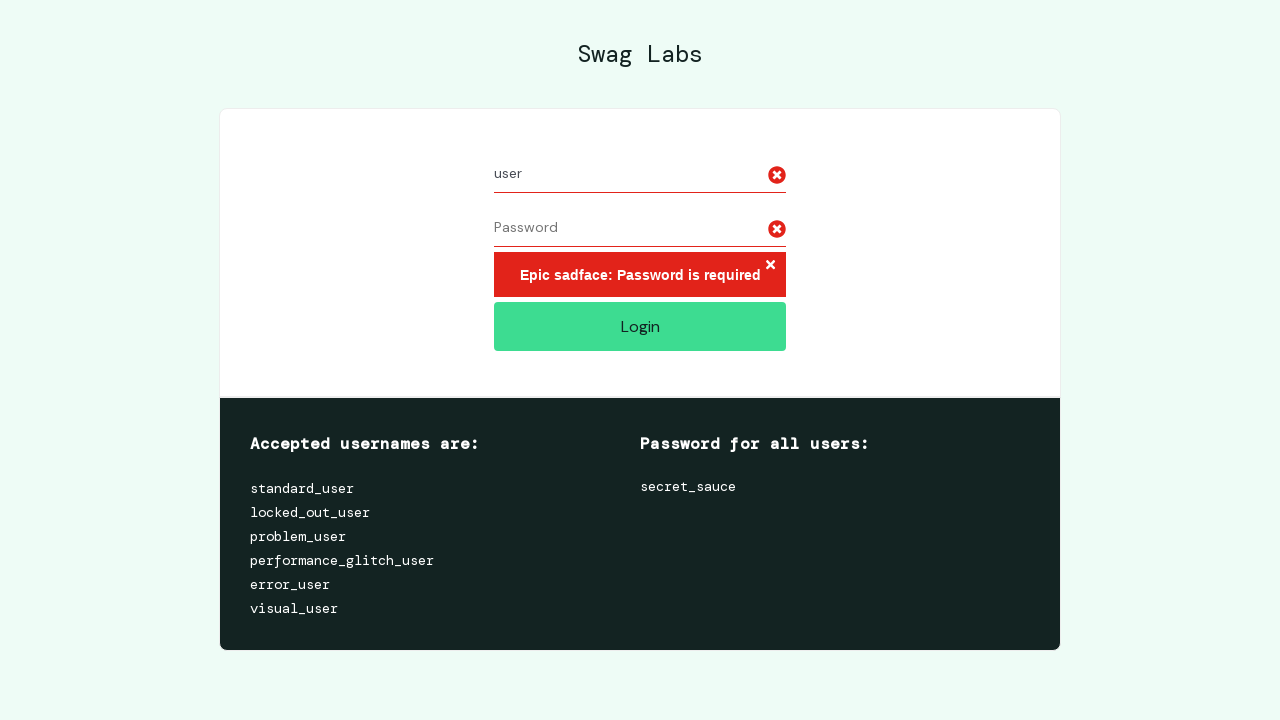

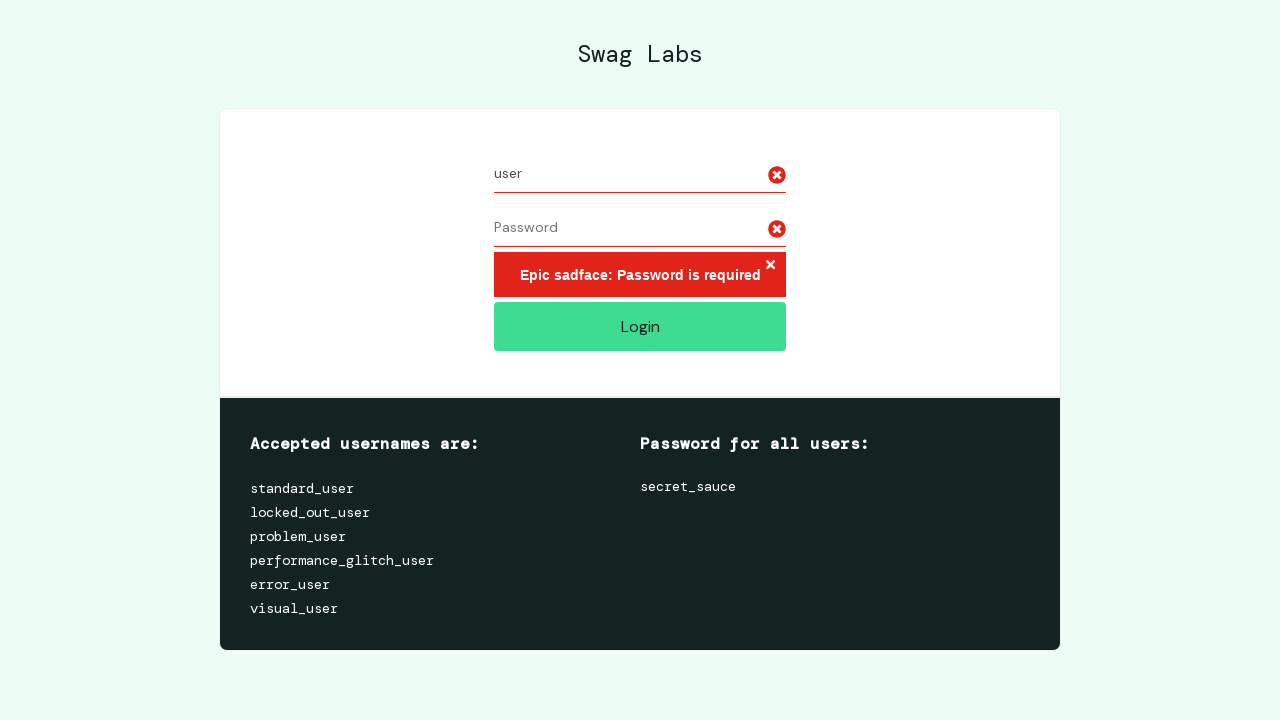